Tests dynamic element manipulation by adding multiple elements and then removing them from the page

Starting URL: https://practice.expandtesting.com/add-remove-elements

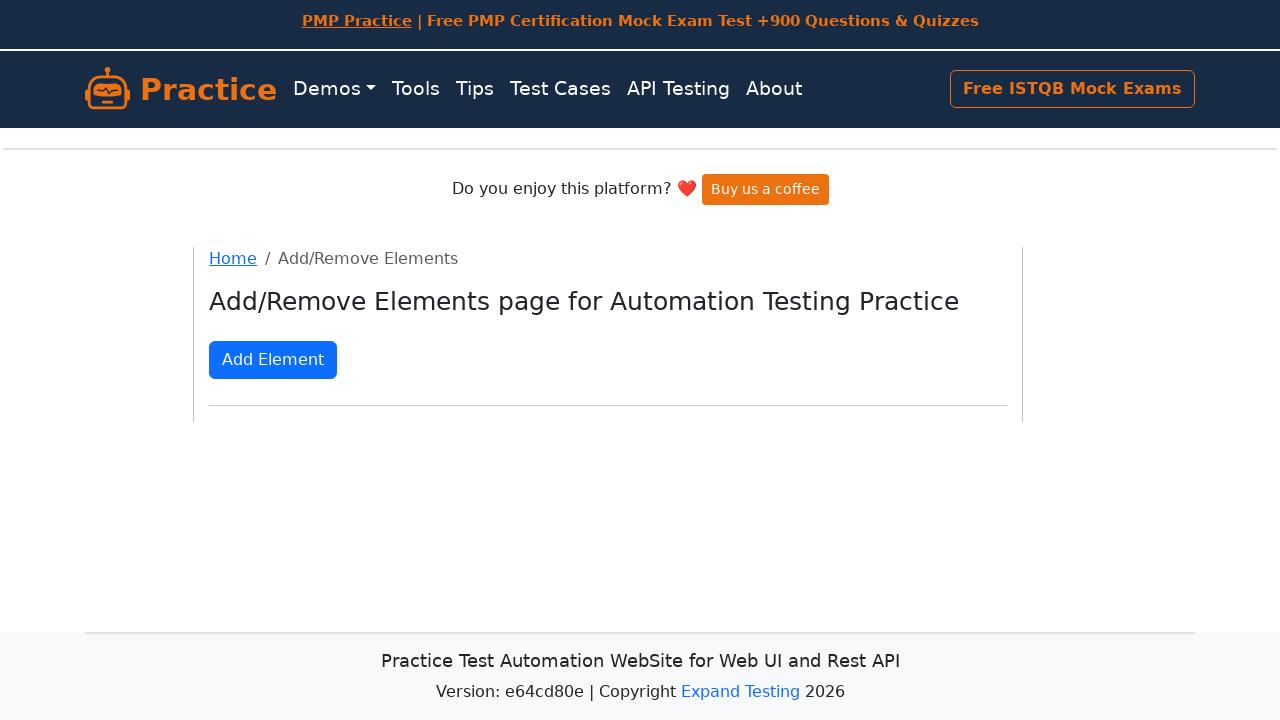

Clicked add element button (1st time) at (273, 360) on xpath=//button[@onclick='addElement()']
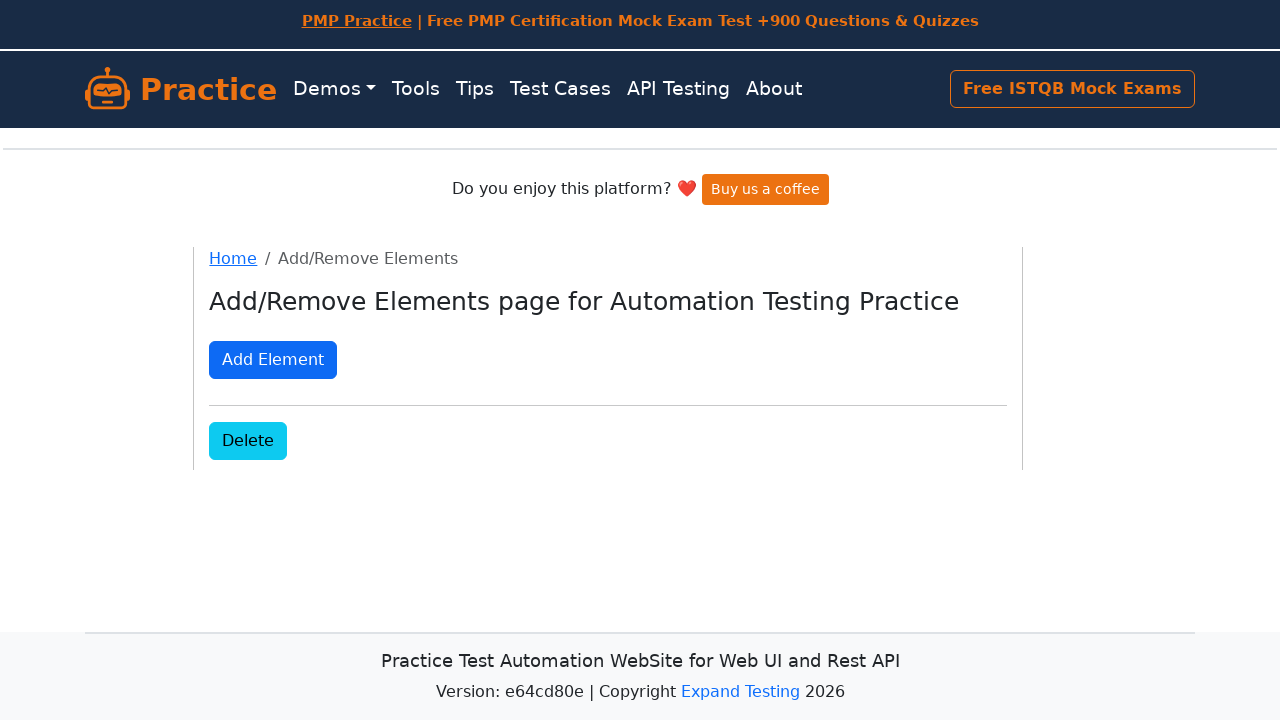

Clicked add element button (2nd time) at (273, 360) on xpath=//button[@onclick='addElement()']
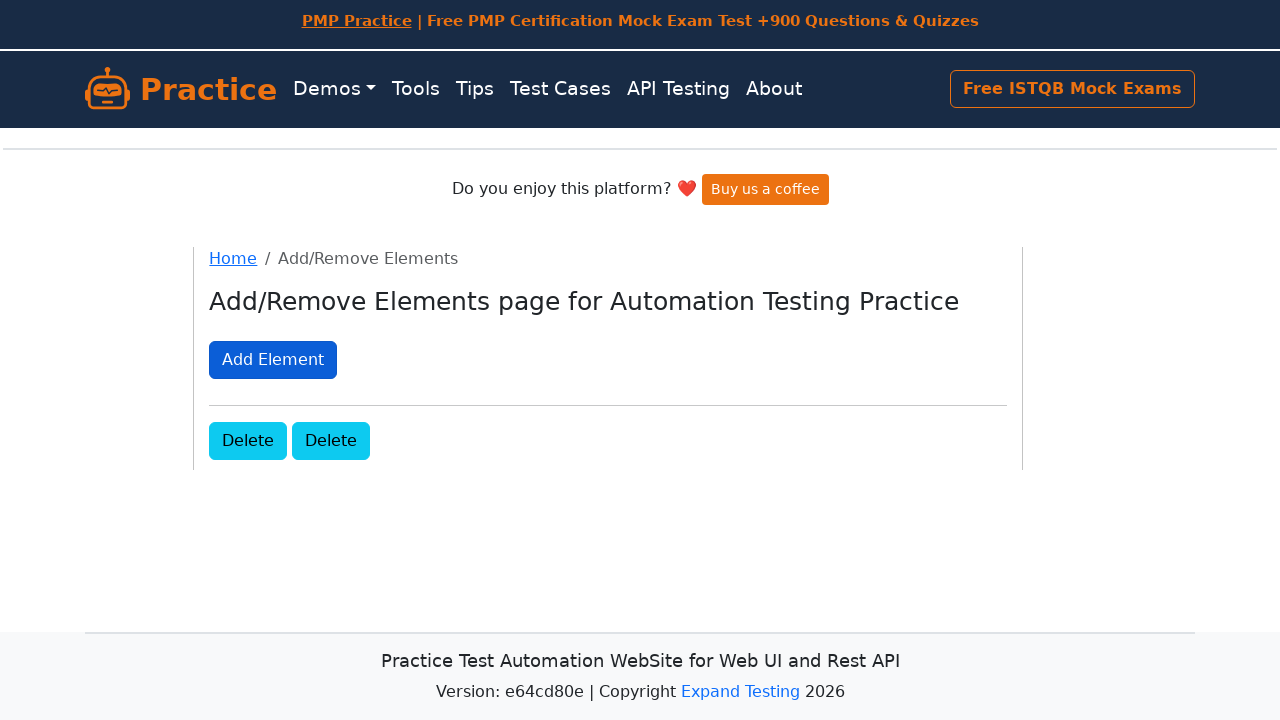

Clicked add element button (3rd time) at (273, 360) on xpath=//button[@onclick='addElement()']
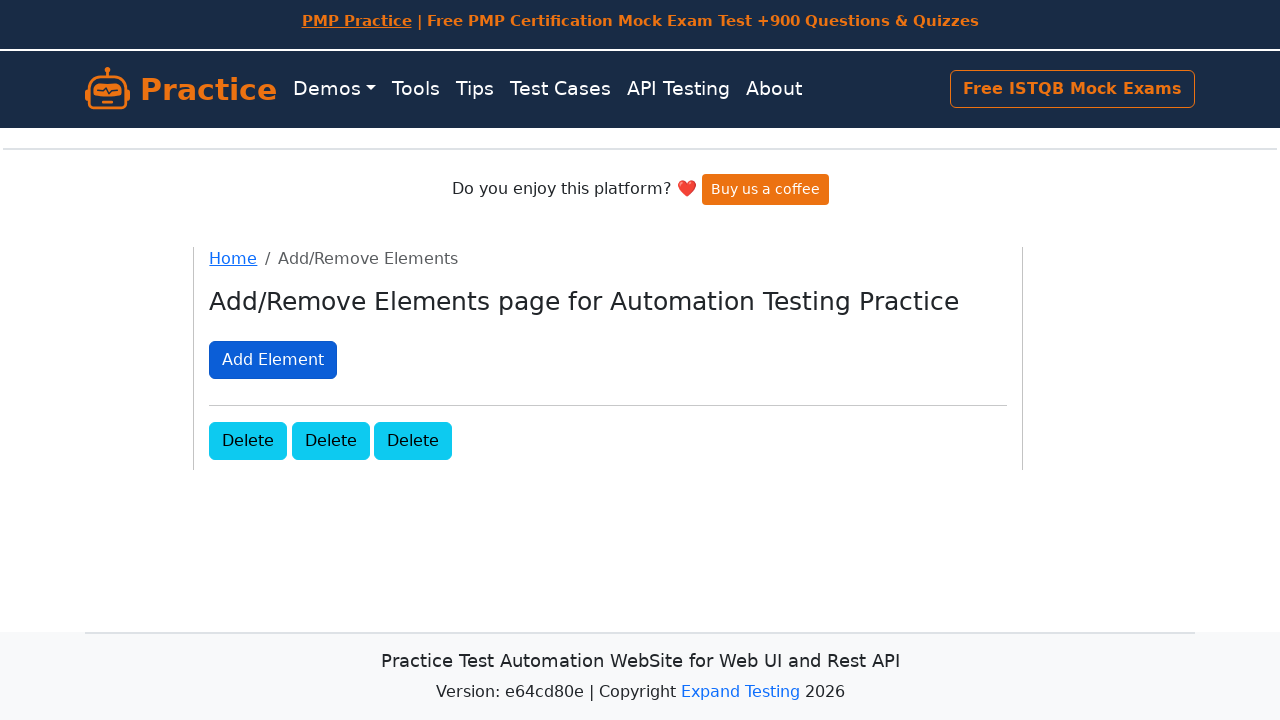

Clicked remove element button (1st time) at (248, 440) on xpath=//button[@onclick='deleteElement()']
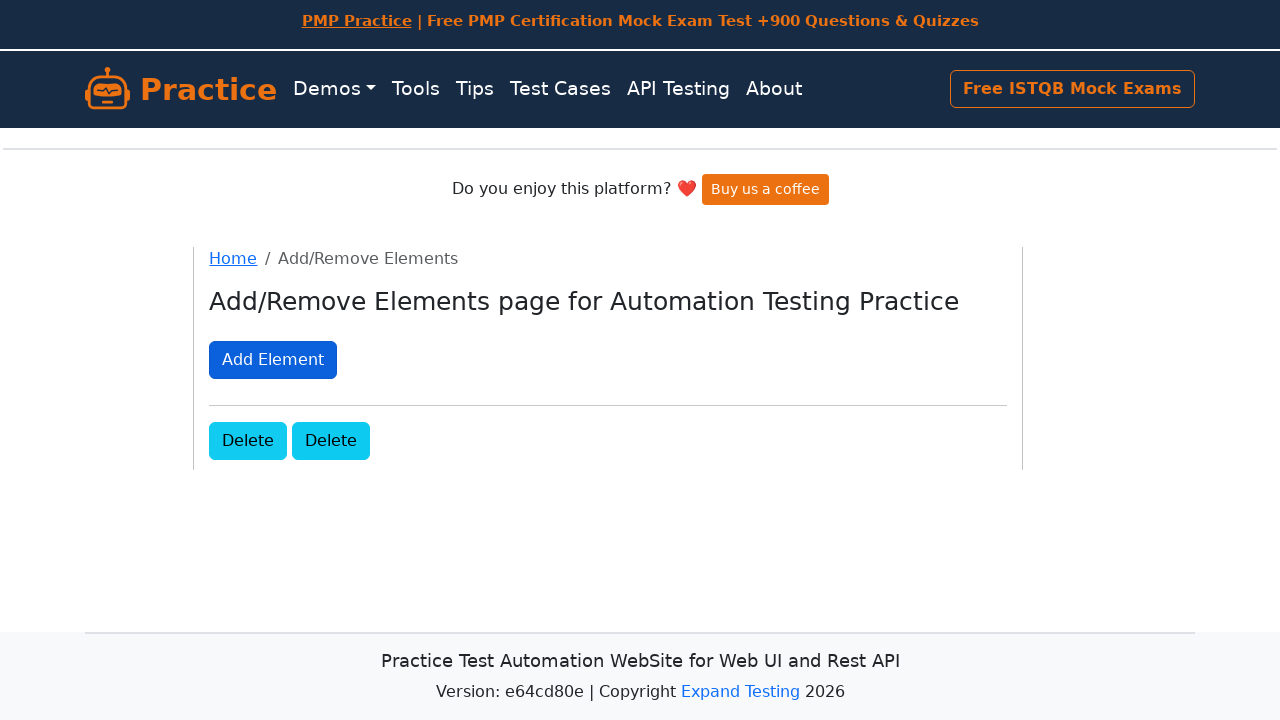

Clicked remove element button (2nd time) at (248, 440) on xpath=//button[@onclick='deleteElement()']
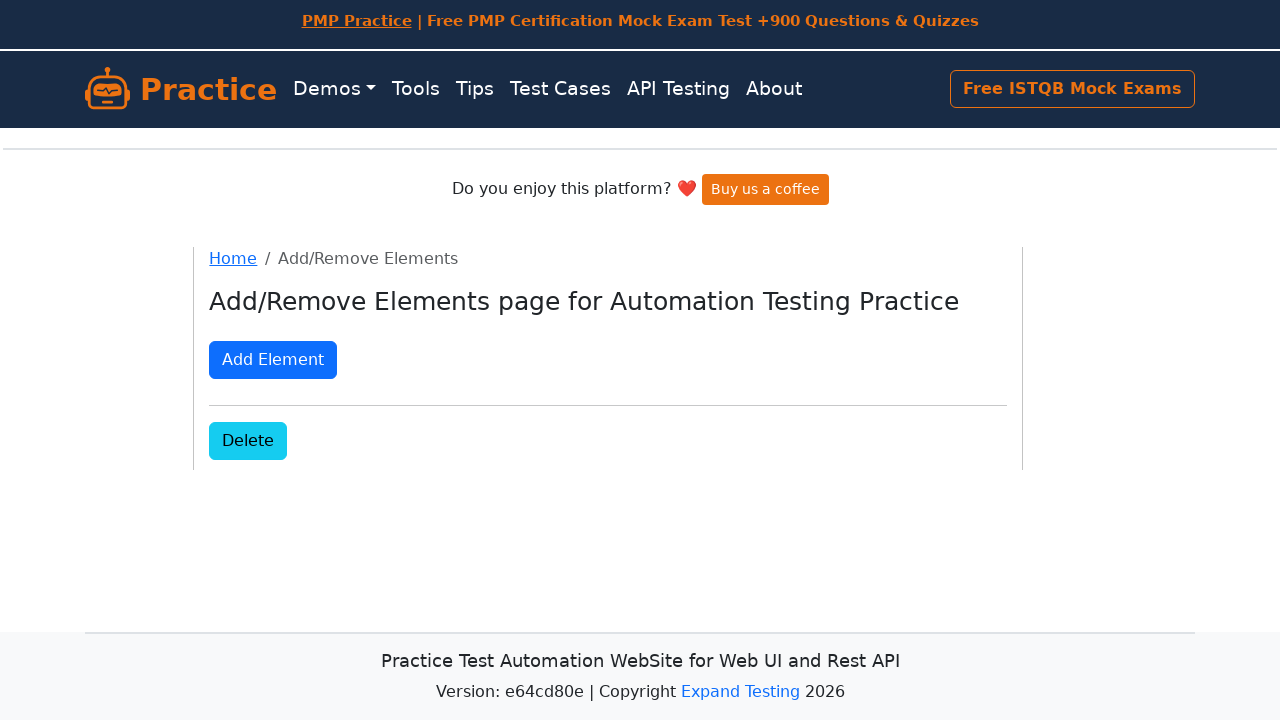

Clicked remove element button (3rd time) at (248, 440) on xpath=//button[@onclick='deleteElement()']
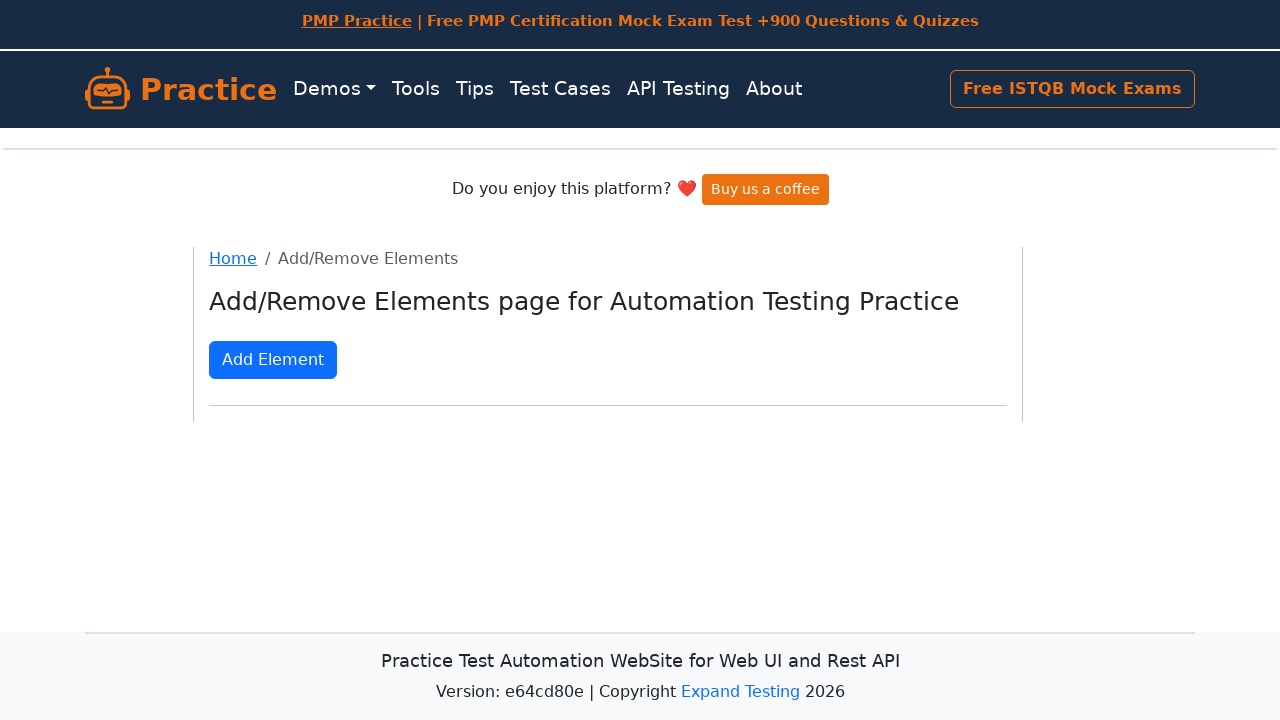

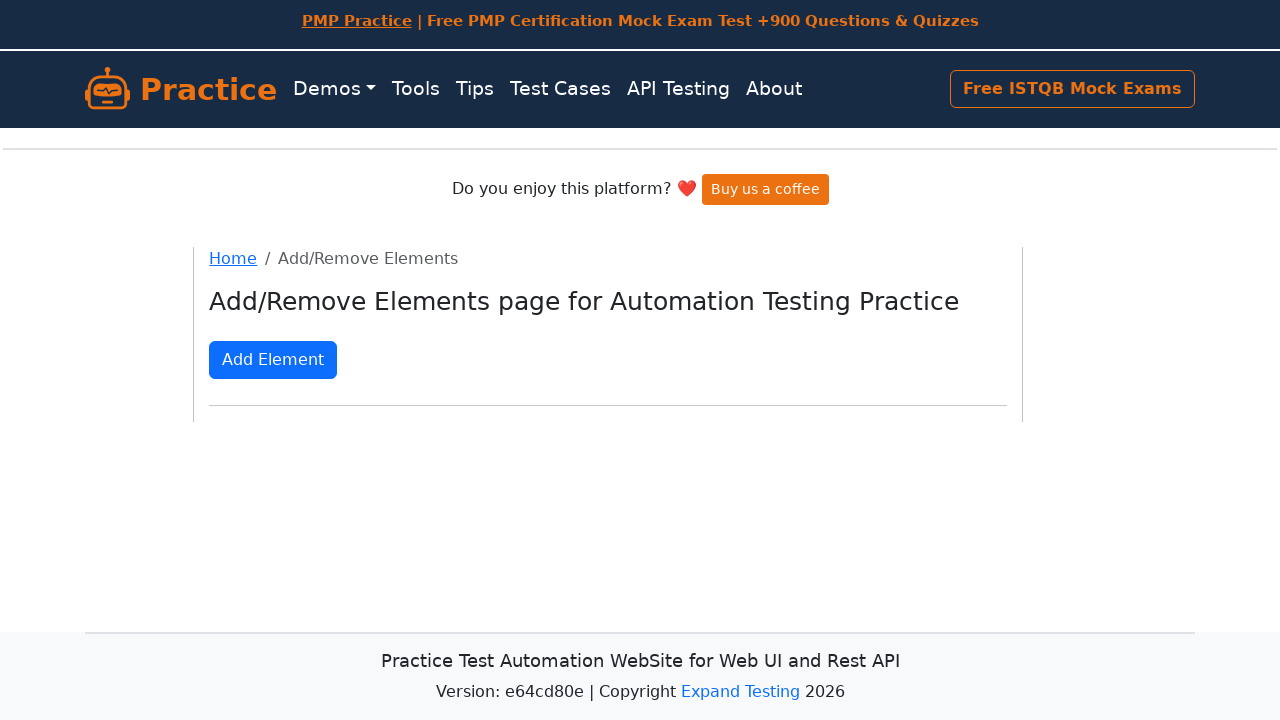